Tests JavaScript alert handling by clicking buttons that trigger alerts, then accepting and dismissing the alert dialogs

Starting URL: https://demoqa.com/alerts

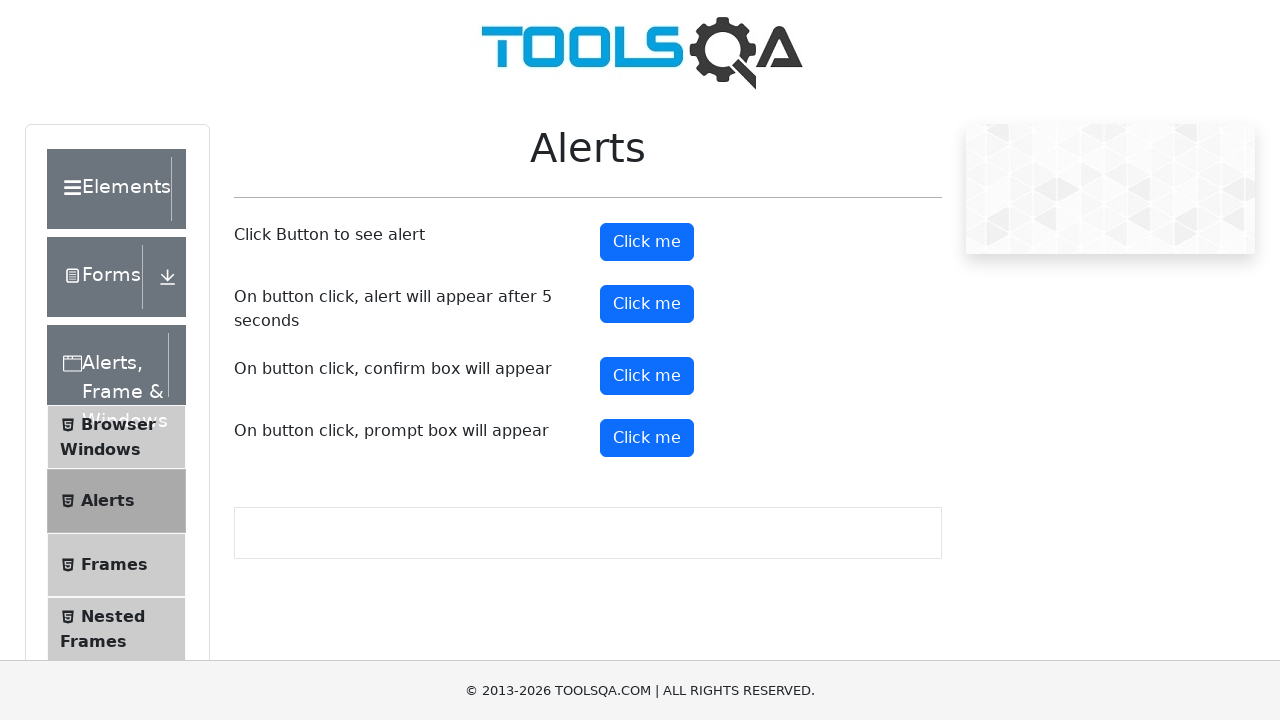

Clicked alert button to trigger simple alert at (647, 242) on button#alertButton
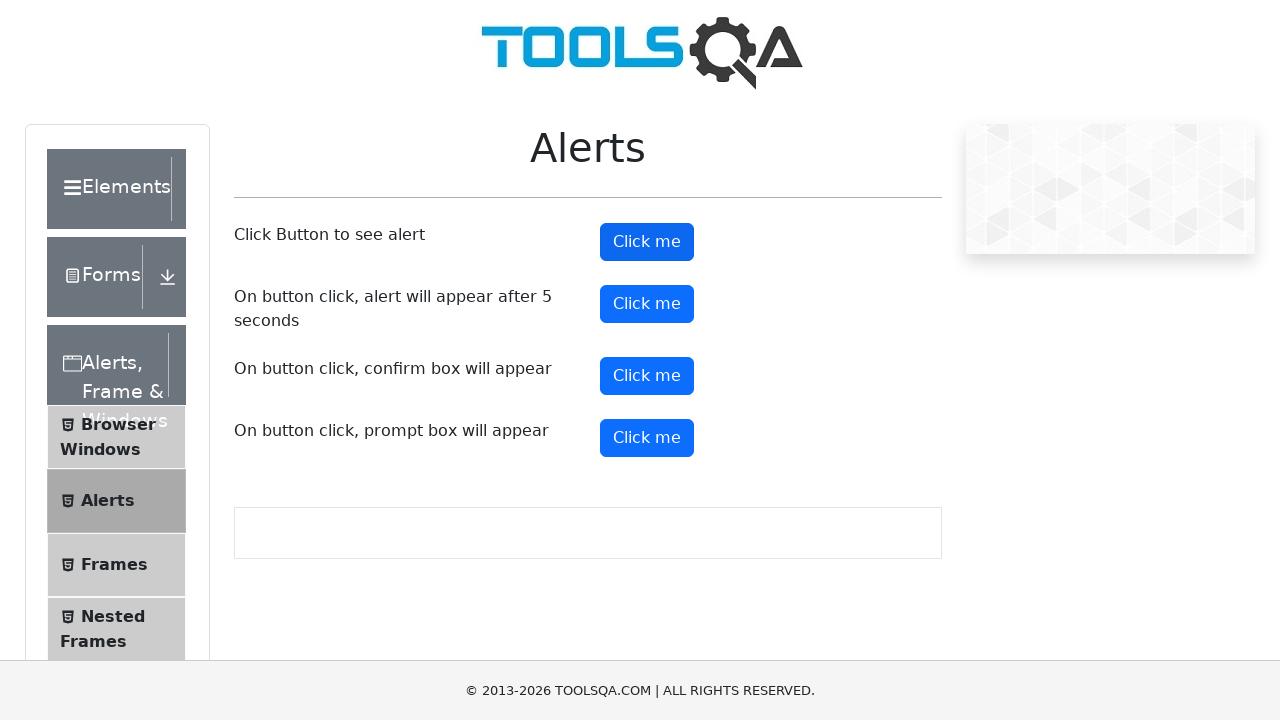

Set up dialog handler to accept alerts
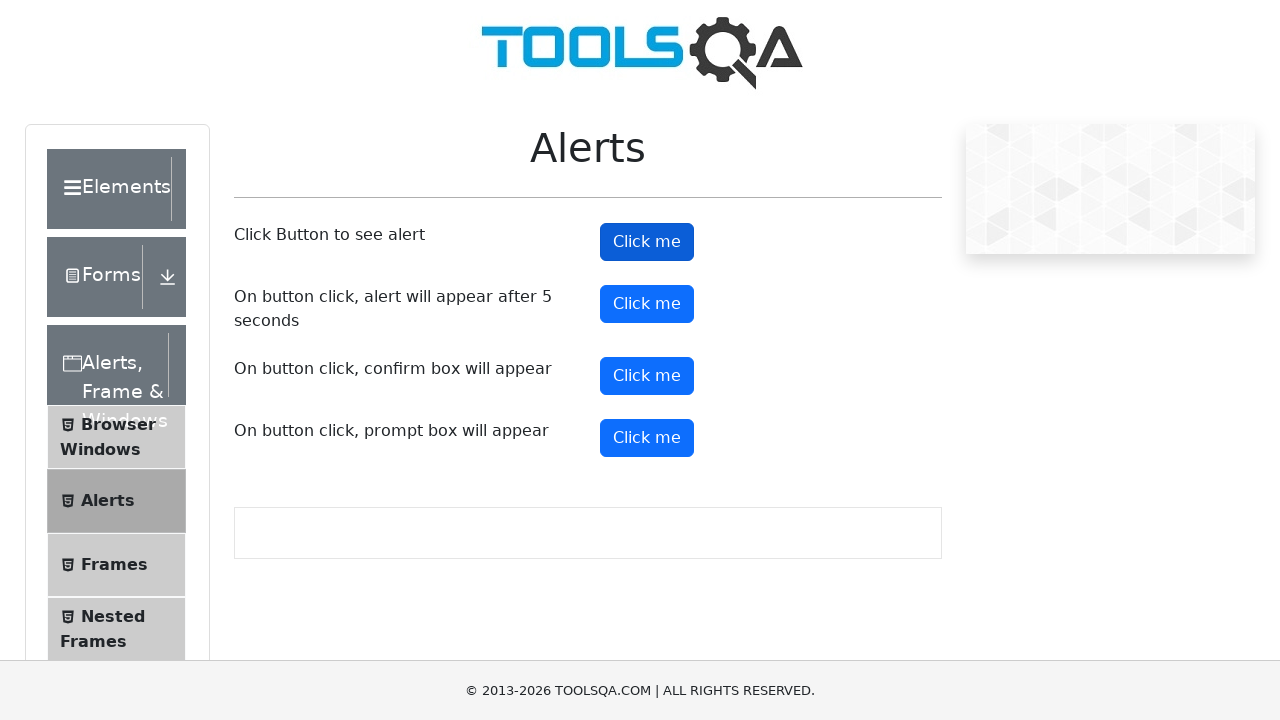

Waited for alert dialog to be processed
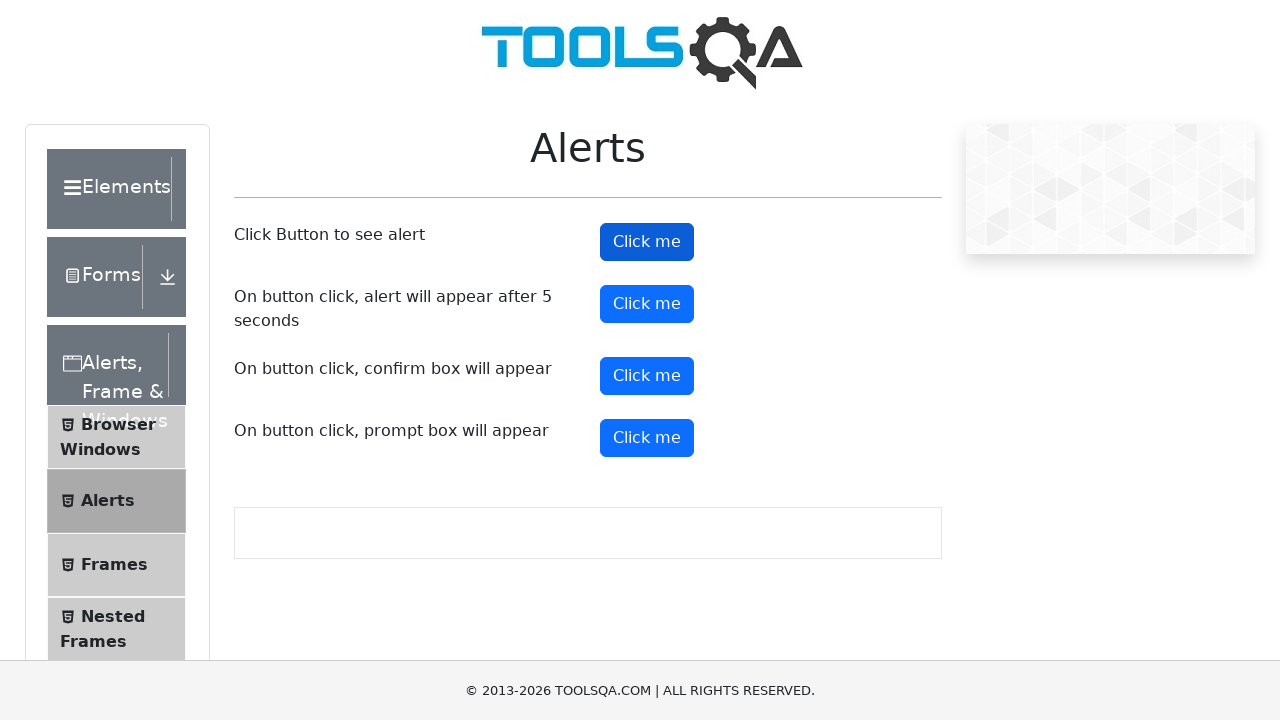

Clicked confirm button to trigger confirmation dialog at (647, 376) on button#confirmButton
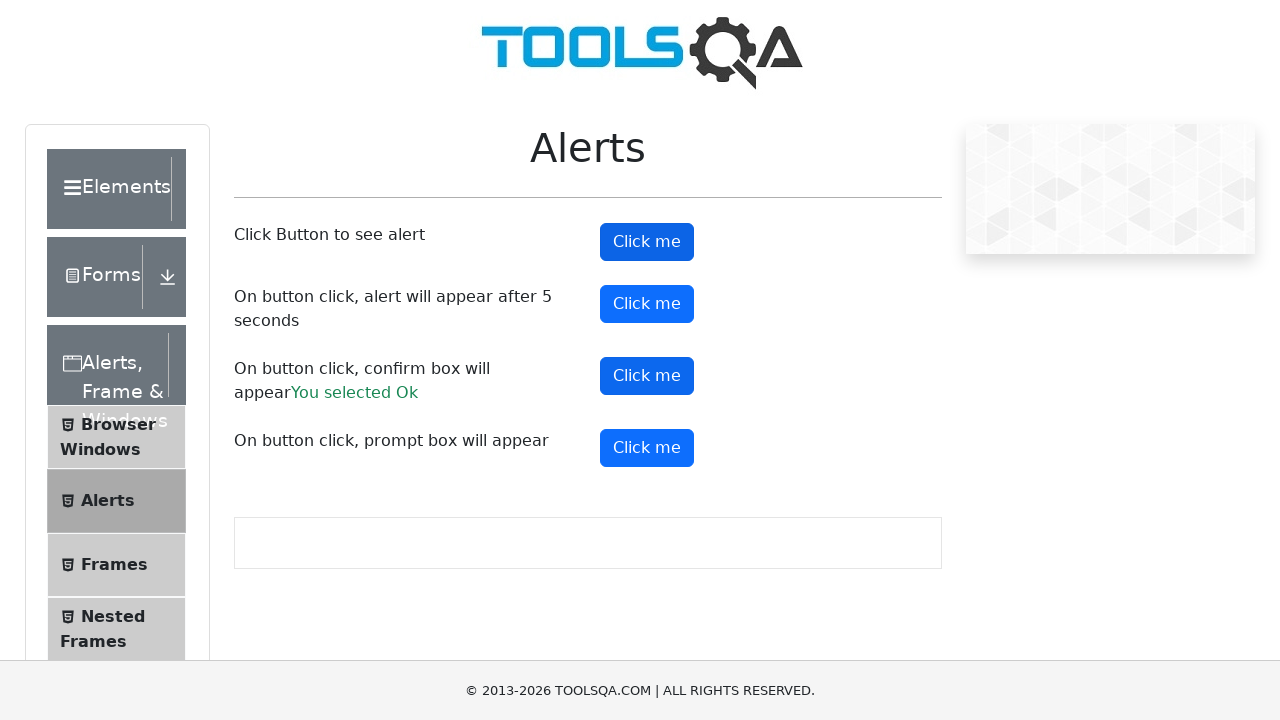

Set up dialog handler to dismiss confirmation dialogs
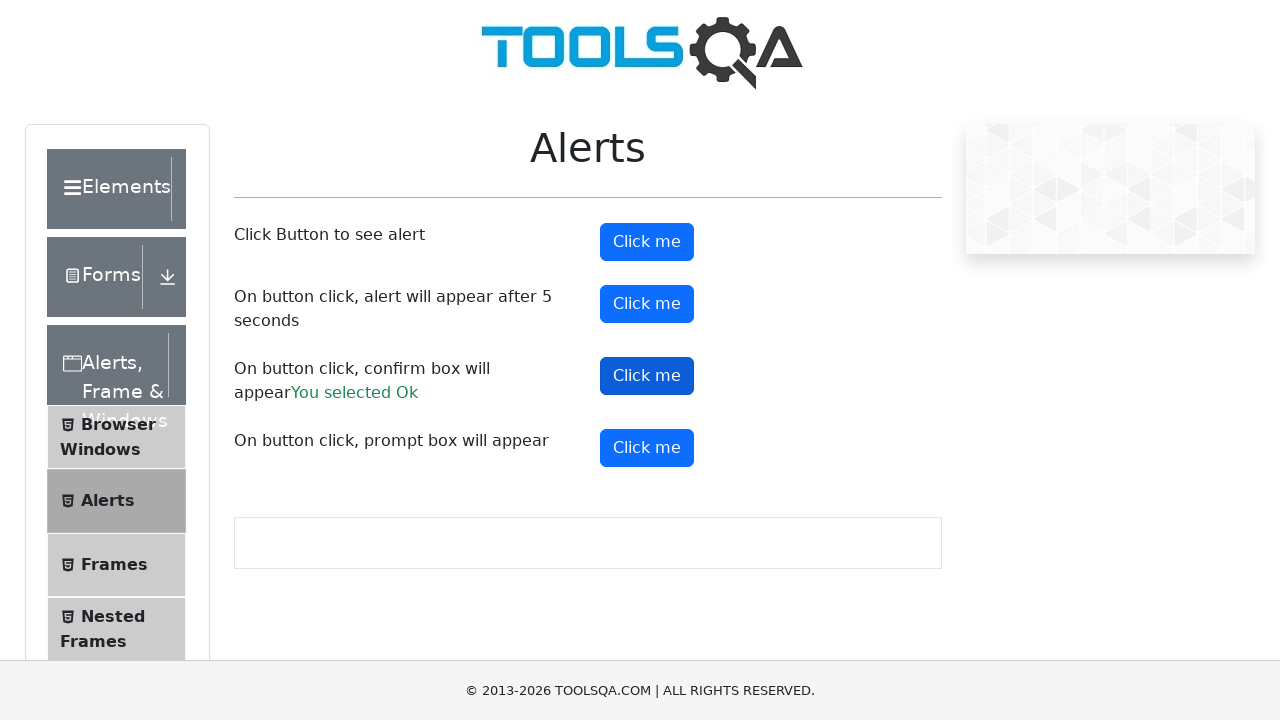

Waited for confirmation dialog to be processed
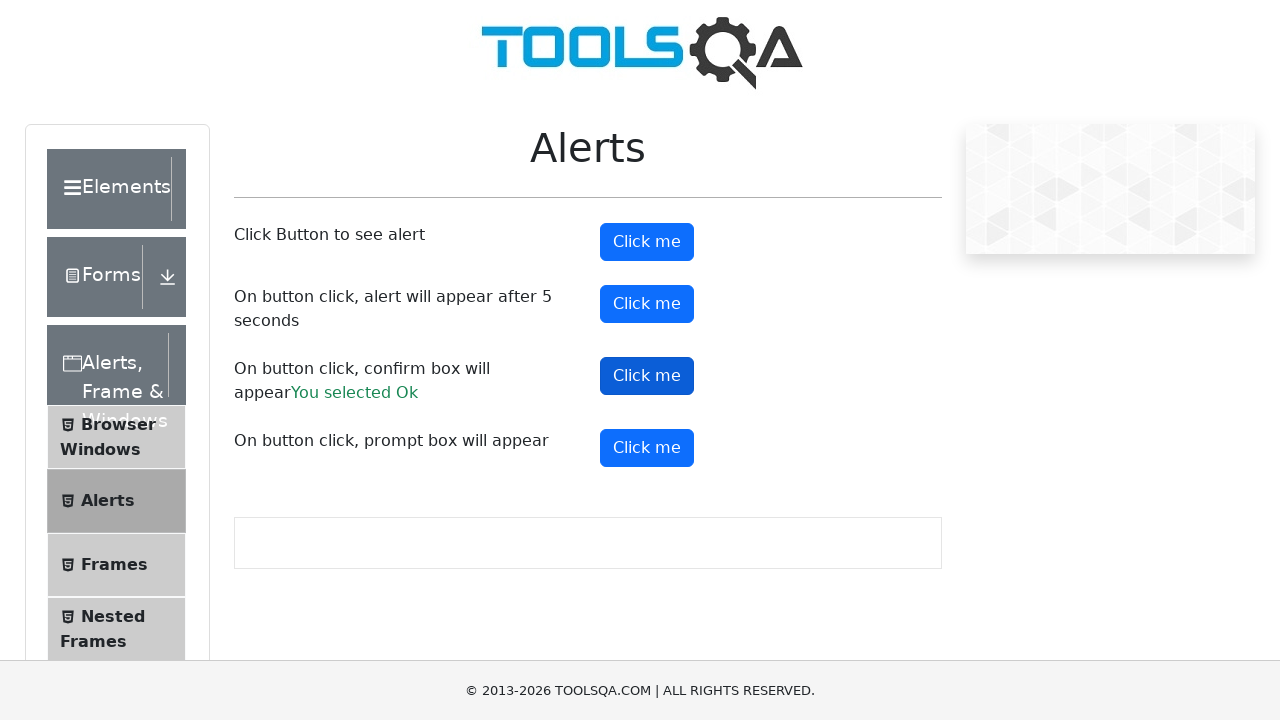

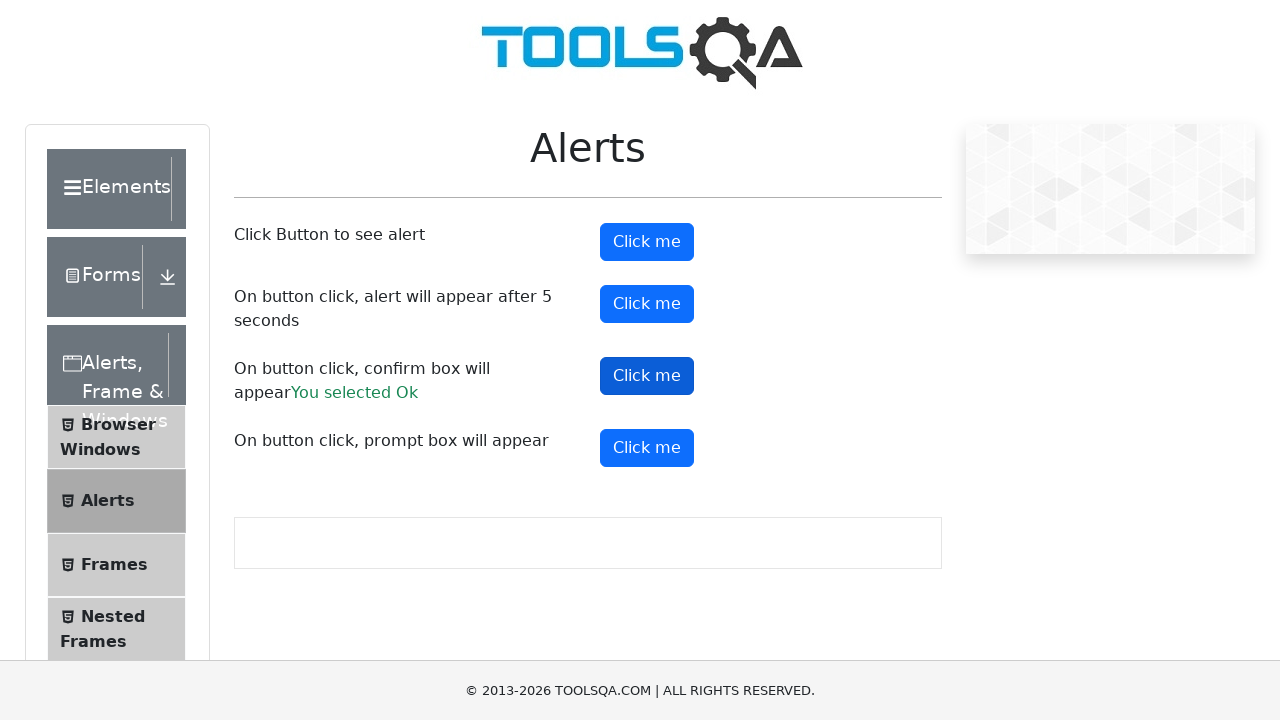